Tests injecting jQuery and jQuery Growl library into a page via JavaScript execution, then displays a notification message using the Growl plugin.

Starting URL: http://the-internet.herokuapp.com

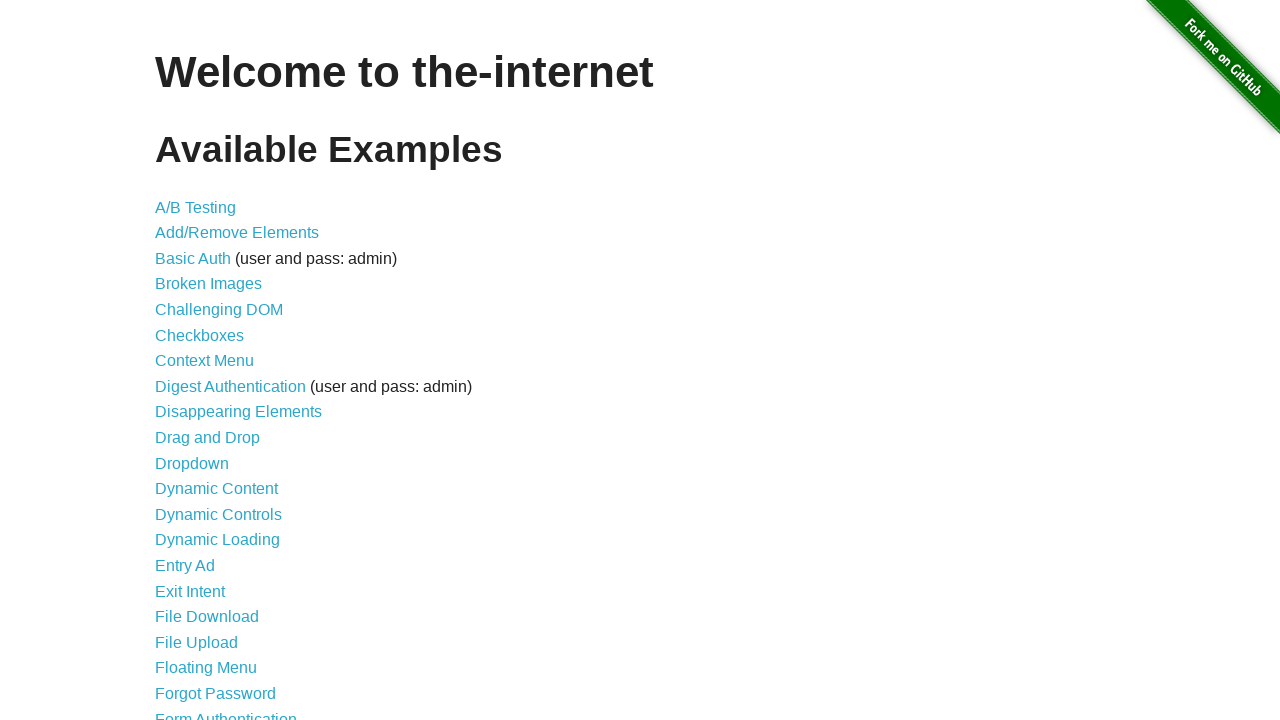

Injected jQuery library into page if not already present
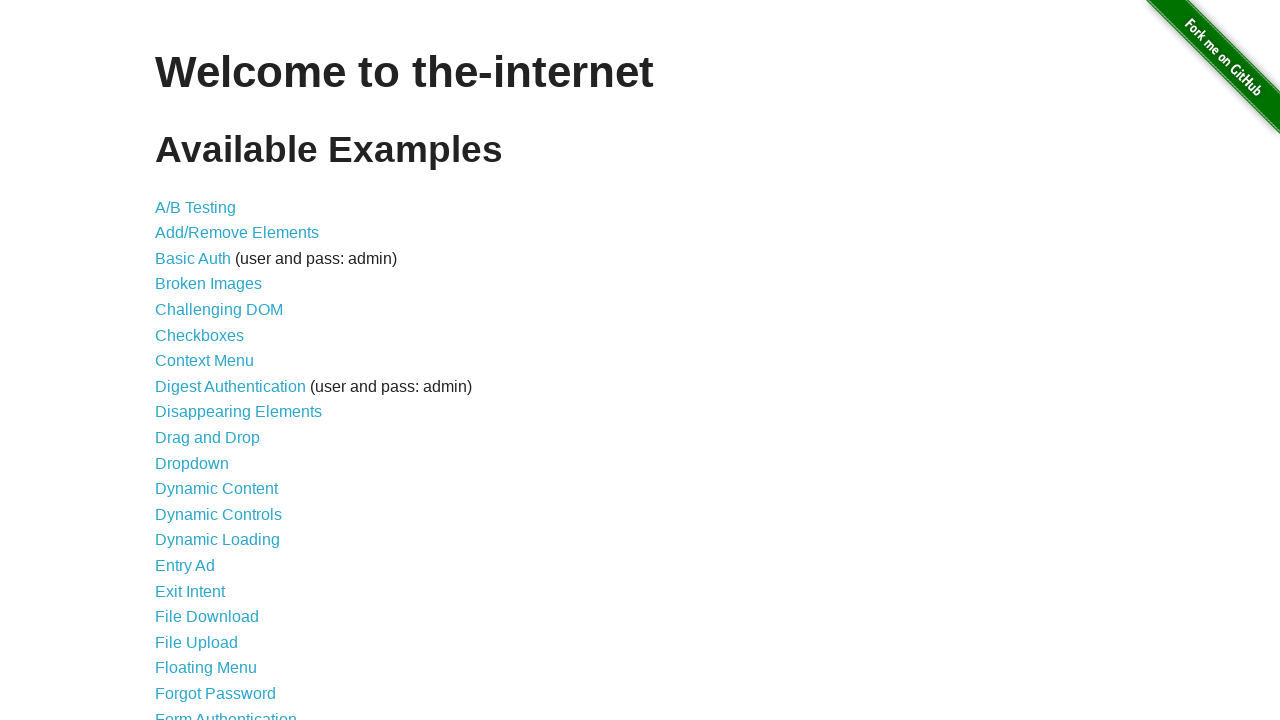

jQuery library loaded successfully
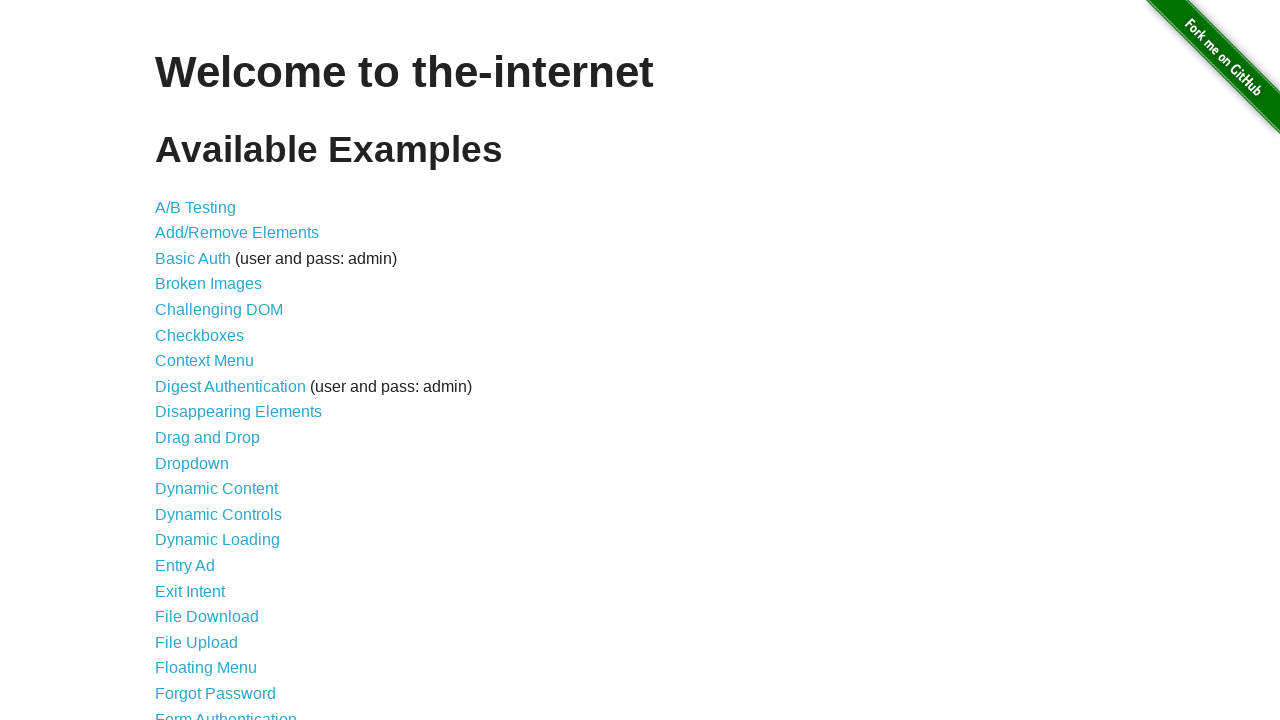

Injected jQuery Growl plugin script
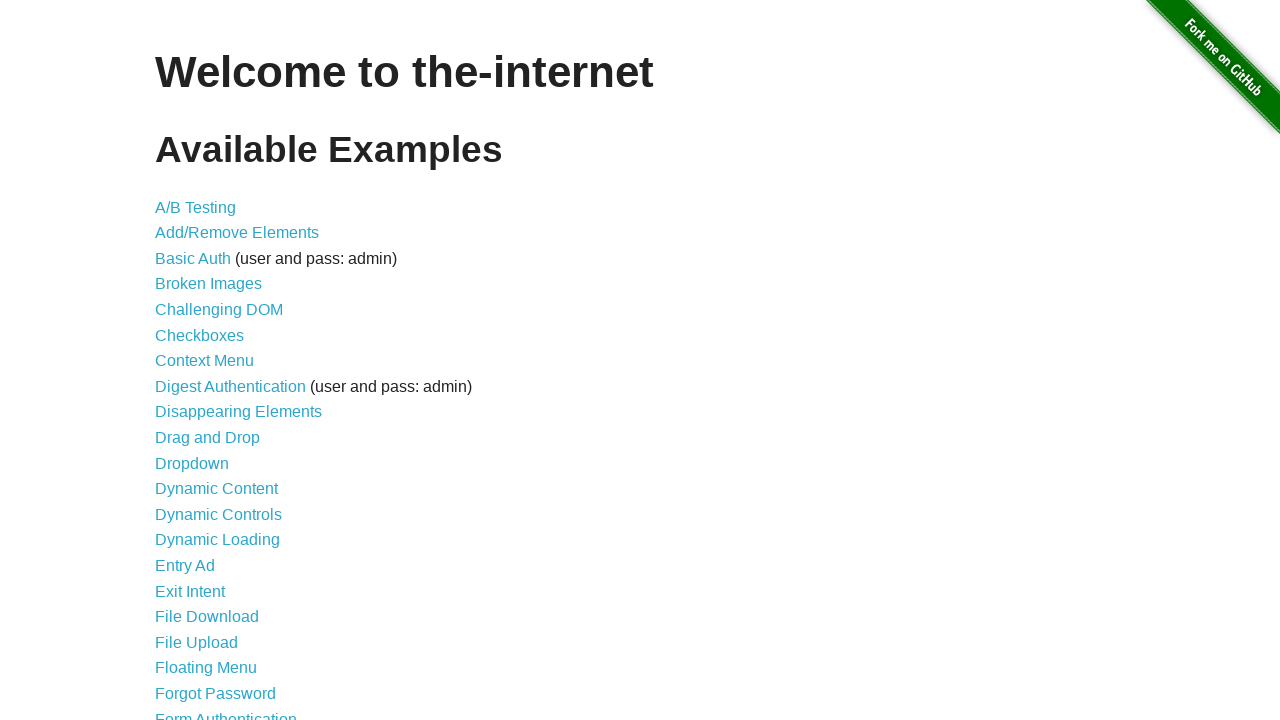

Injected jQuery Growl CSS stylesheet
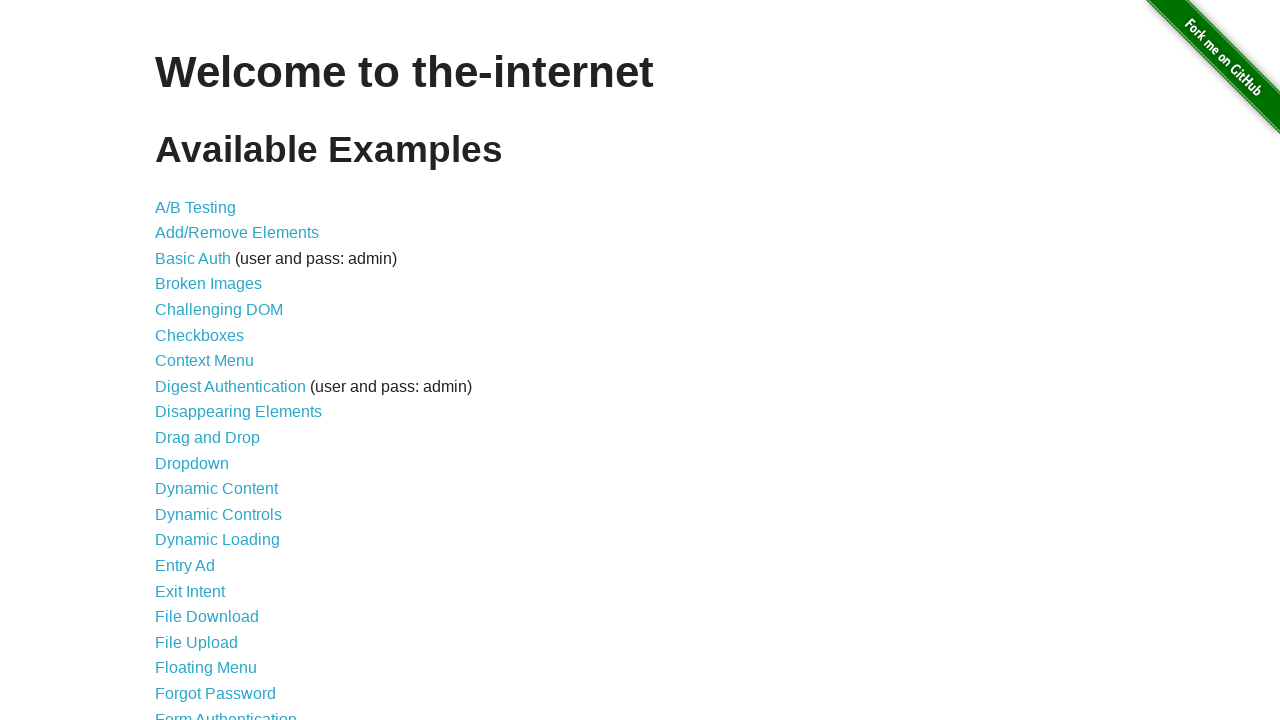

jQuery Growl plugin loaded successfully
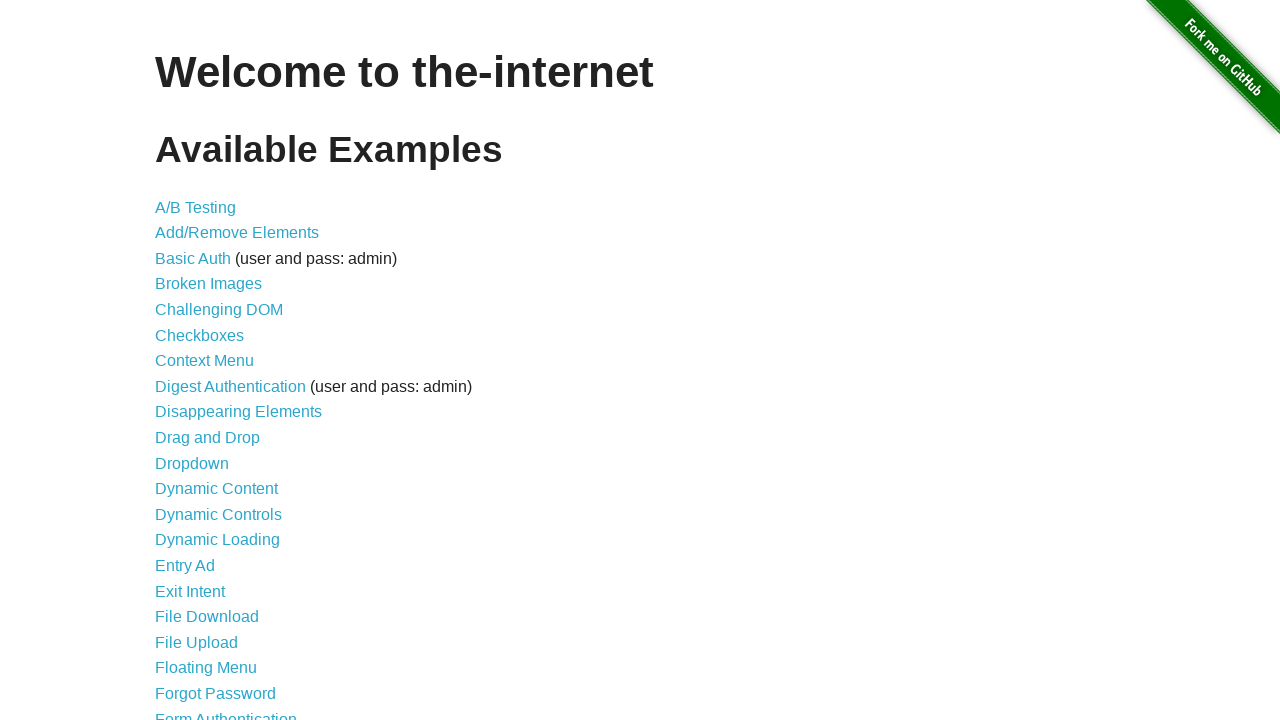

Displayed Growl notification with title 'GET' and message '/'
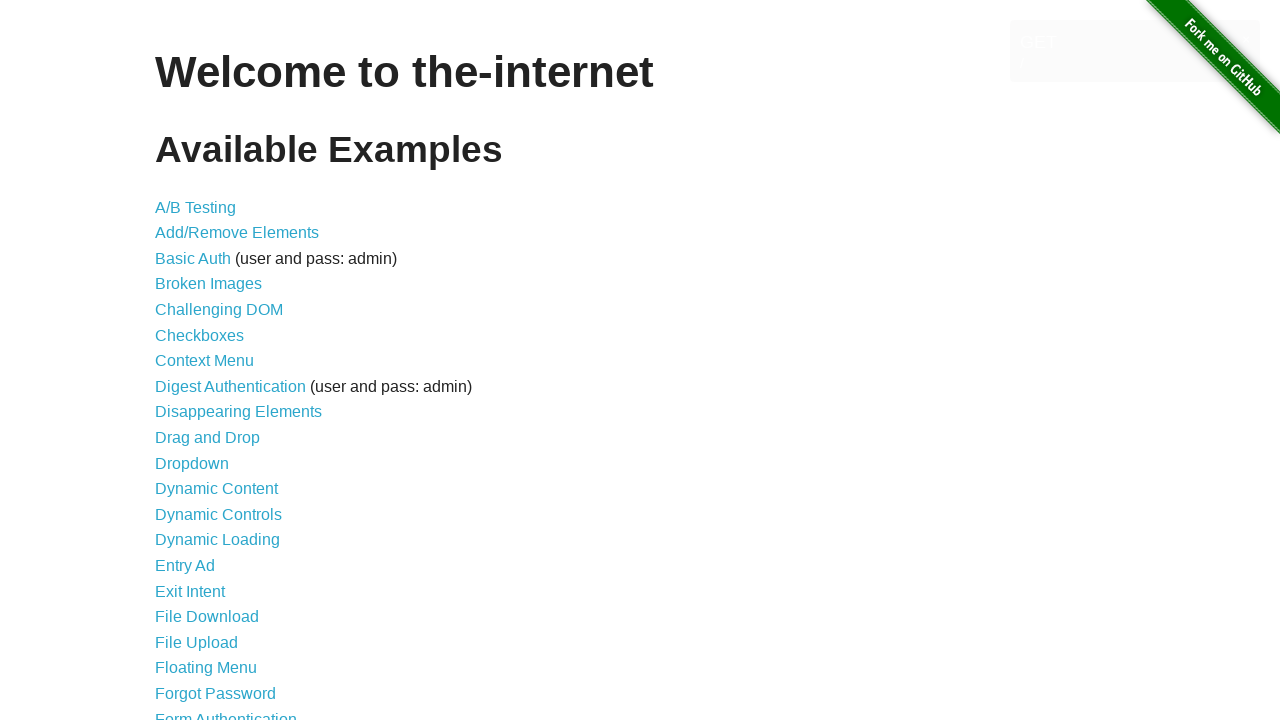

Growl notification message appeared on page
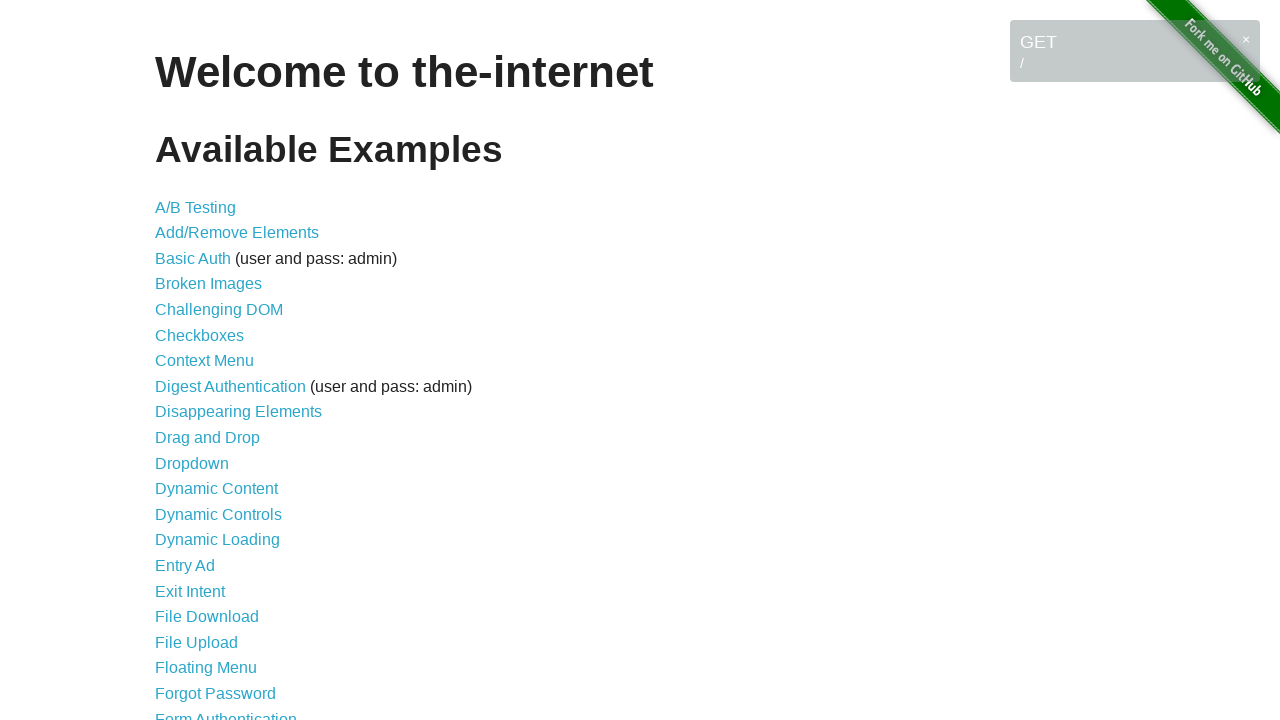

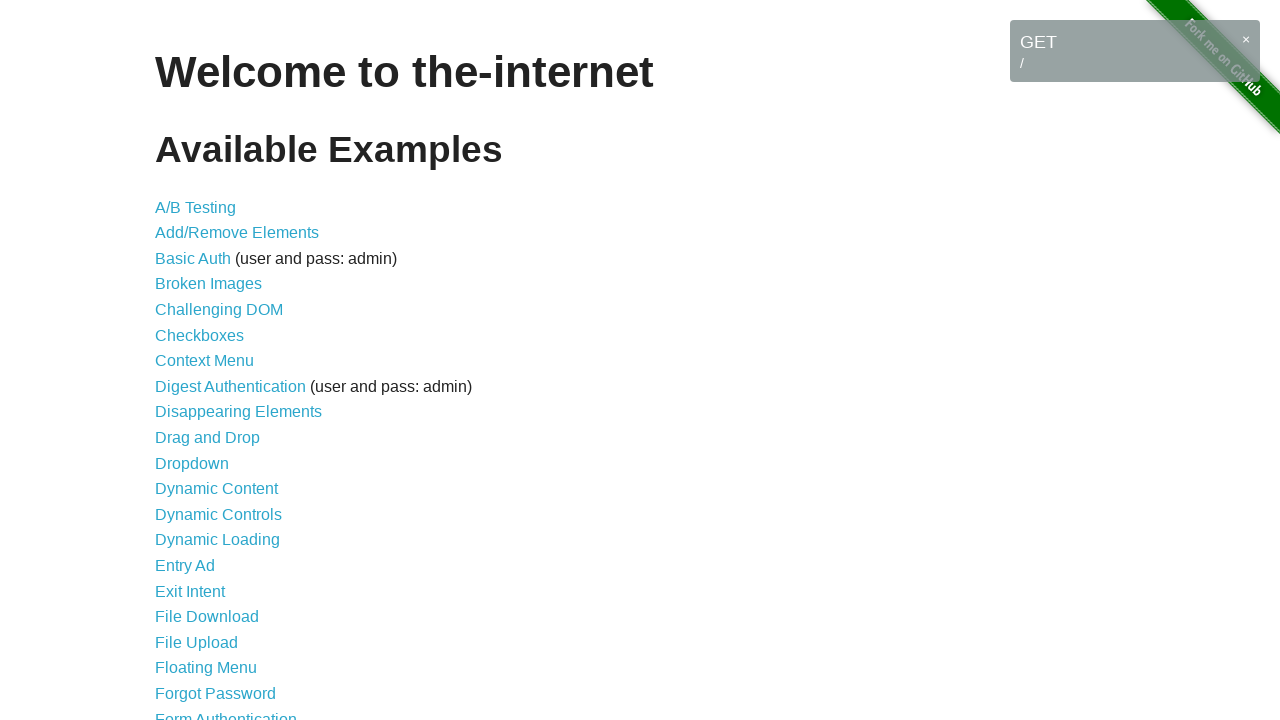